Adds Espresso and Cappuccino to the cart and verifies the cart button shows "cart (2)"

Starting URL: https://seleniumbase.io/coffee/

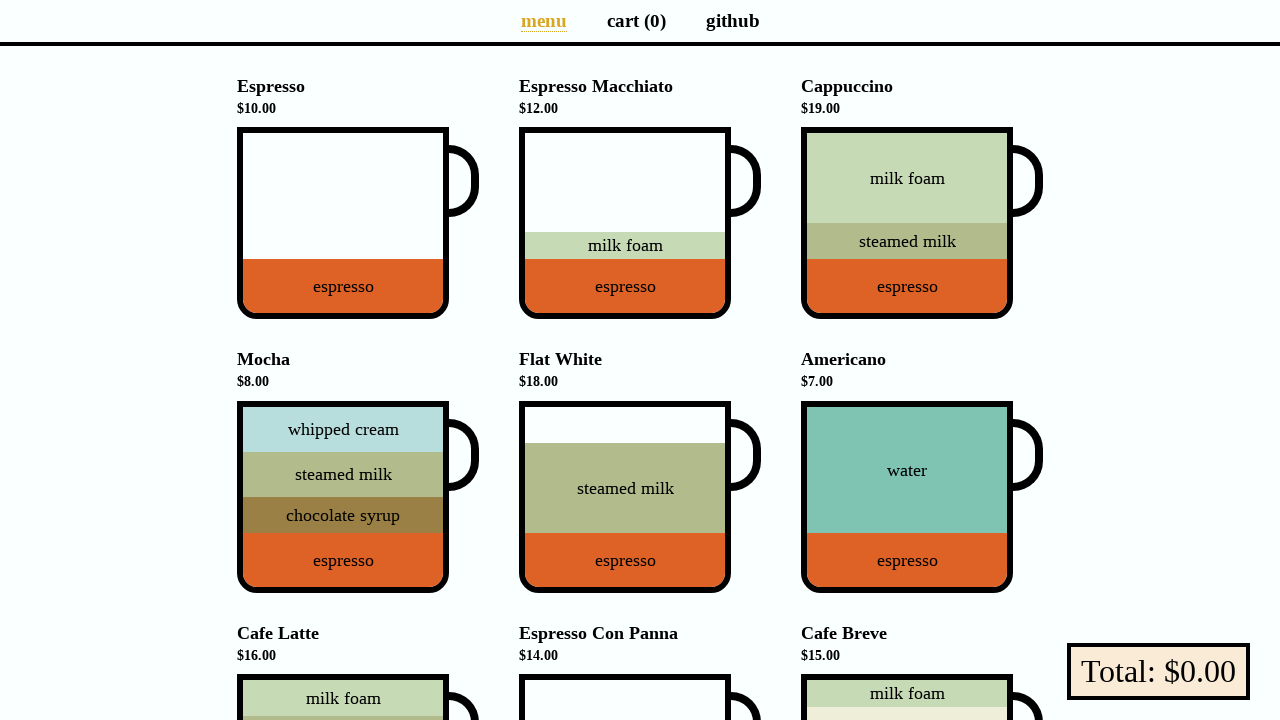

Clicked on Espresso to add to cart at (343, 223) on div[data-test='Espresso']
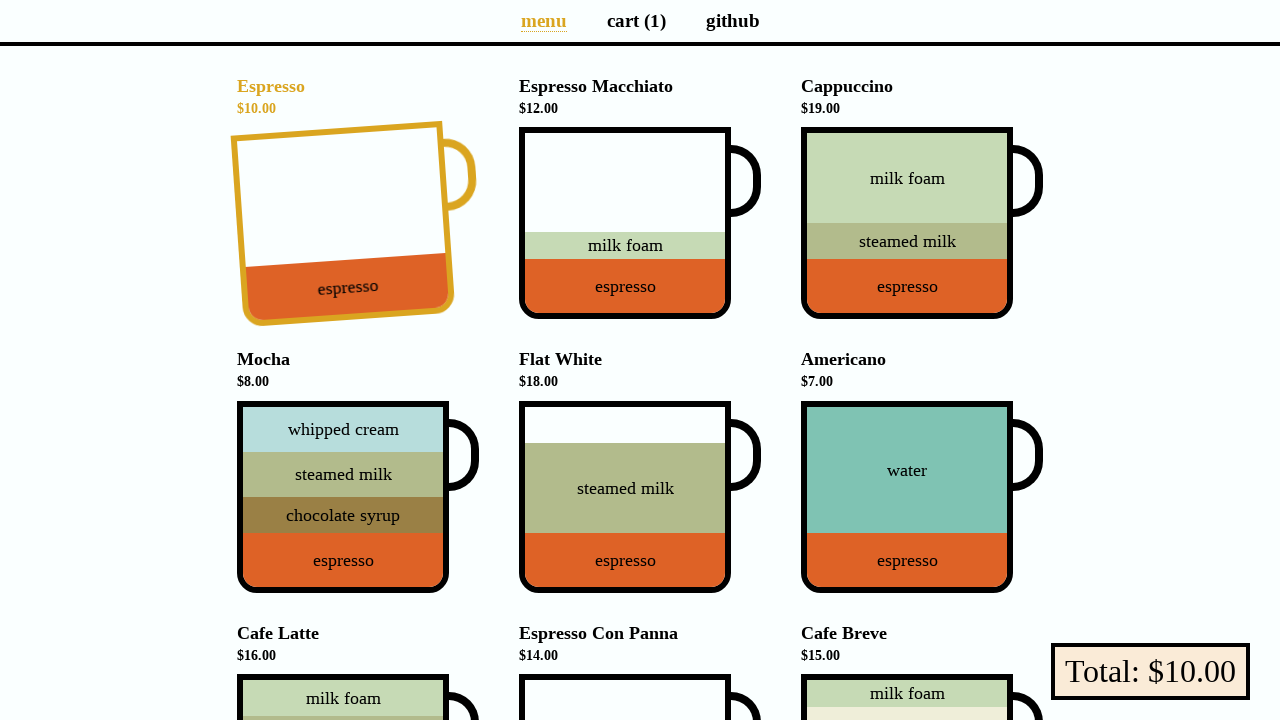

Clicked on Cappuccino to add to cart at (907, 223) on div[data-test='Cappuccino']
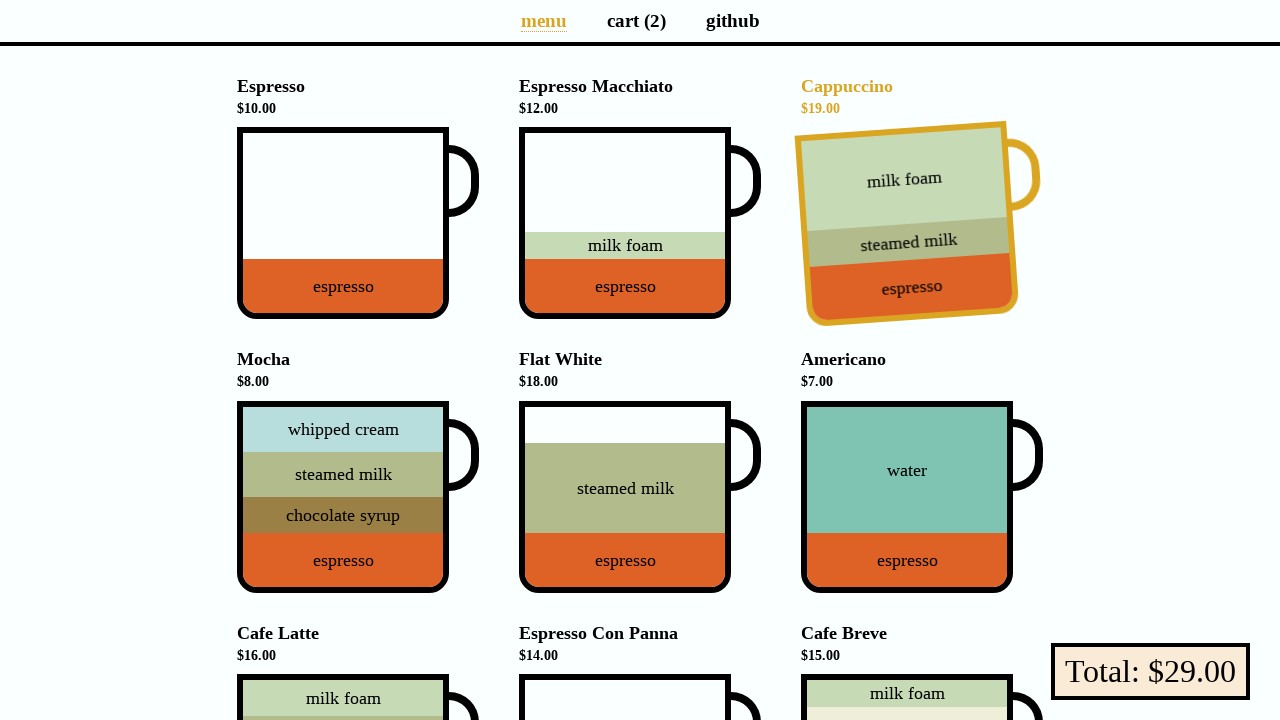

Located cart button element
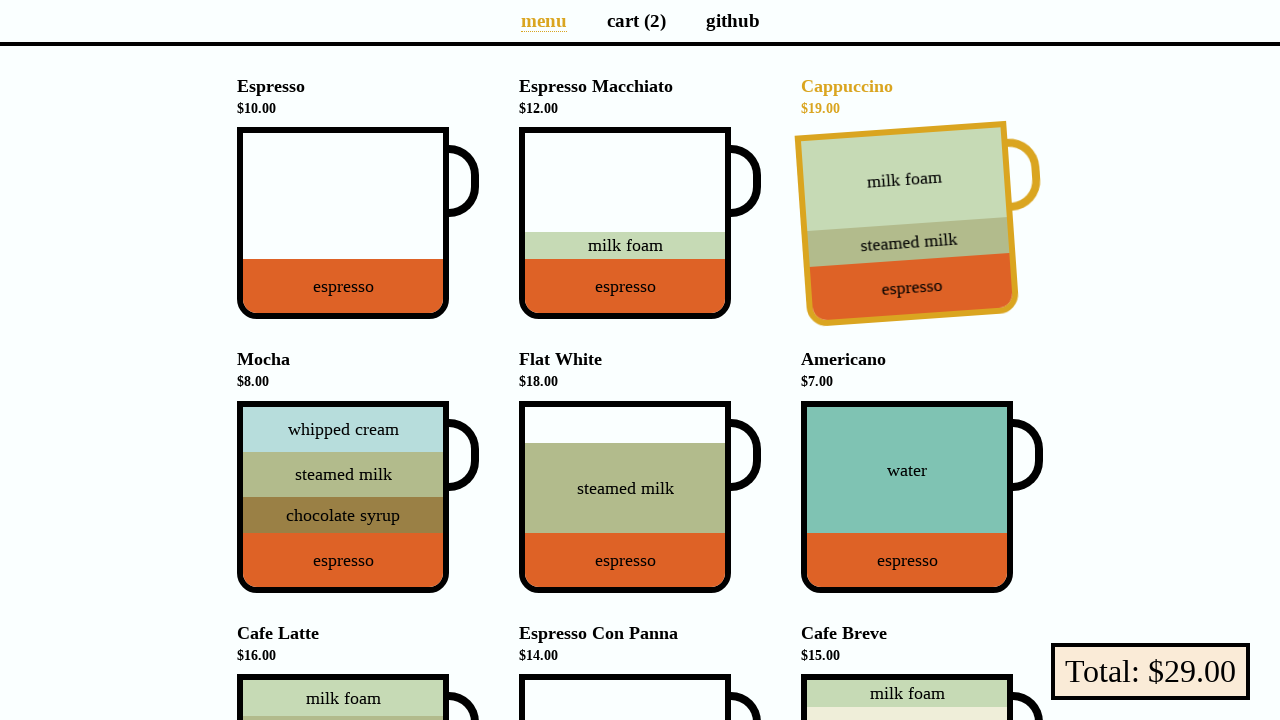

Verified cart button displays 'cart (2)' indicating 2 products in cart
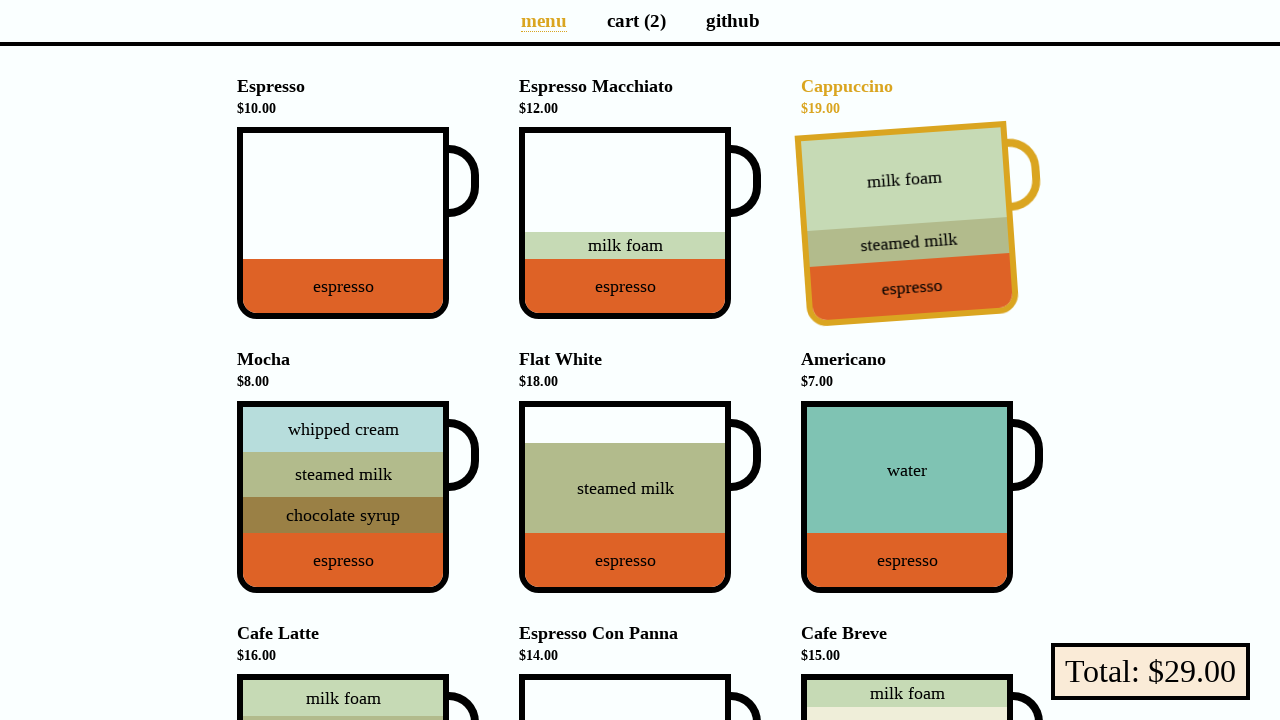

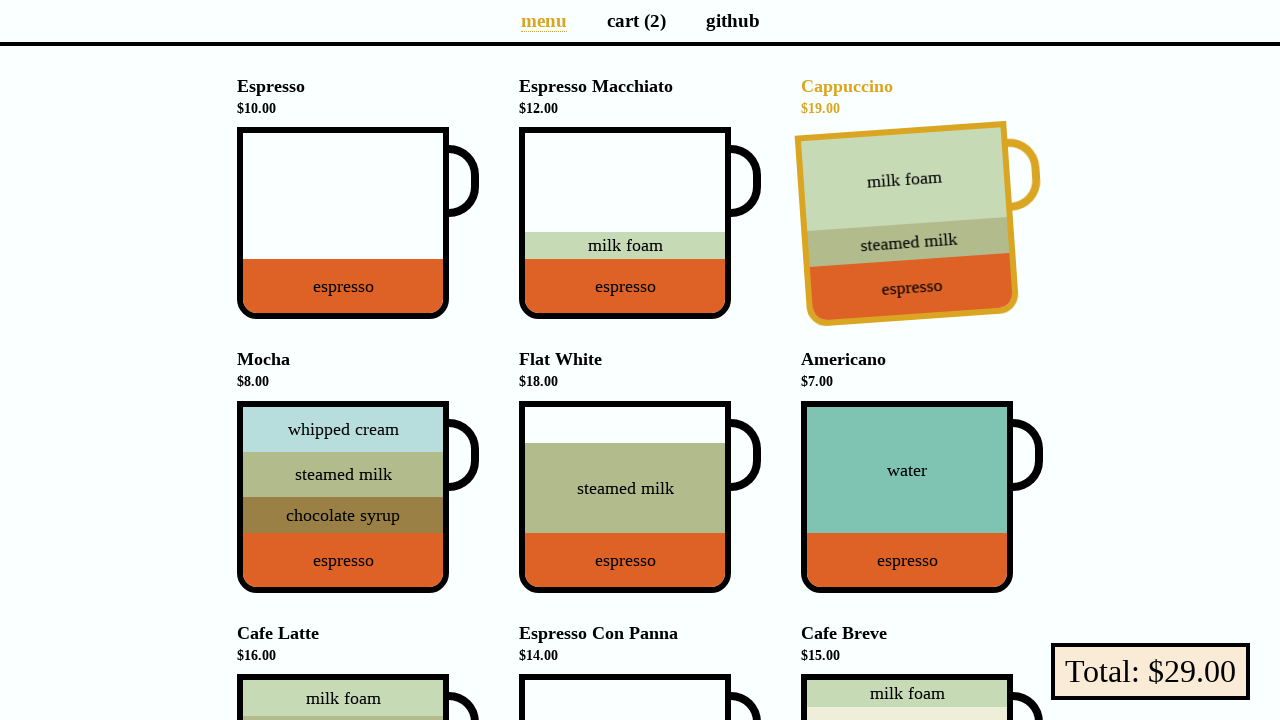